Tests the swap button functionality to switch between players and verifies player 2 indicator becomes visible

Starting URL: https://playtictactoe.org/

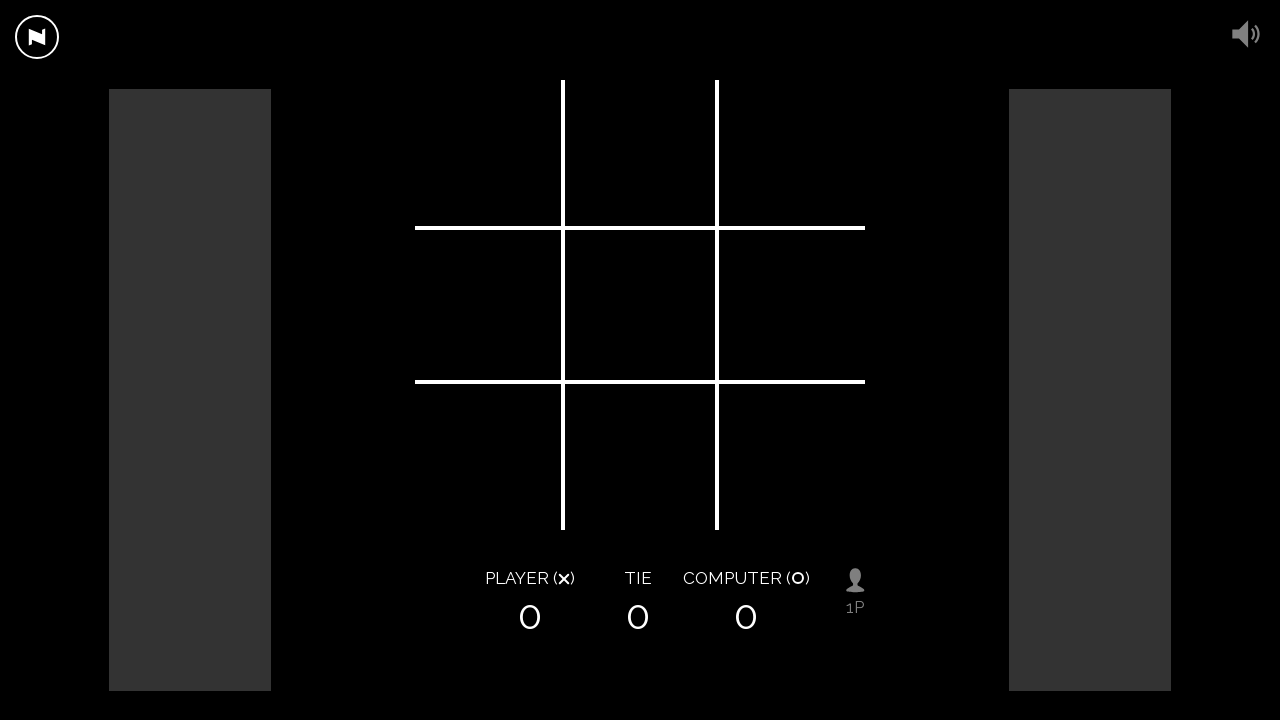

Navigated to https://playtictactoe.org/
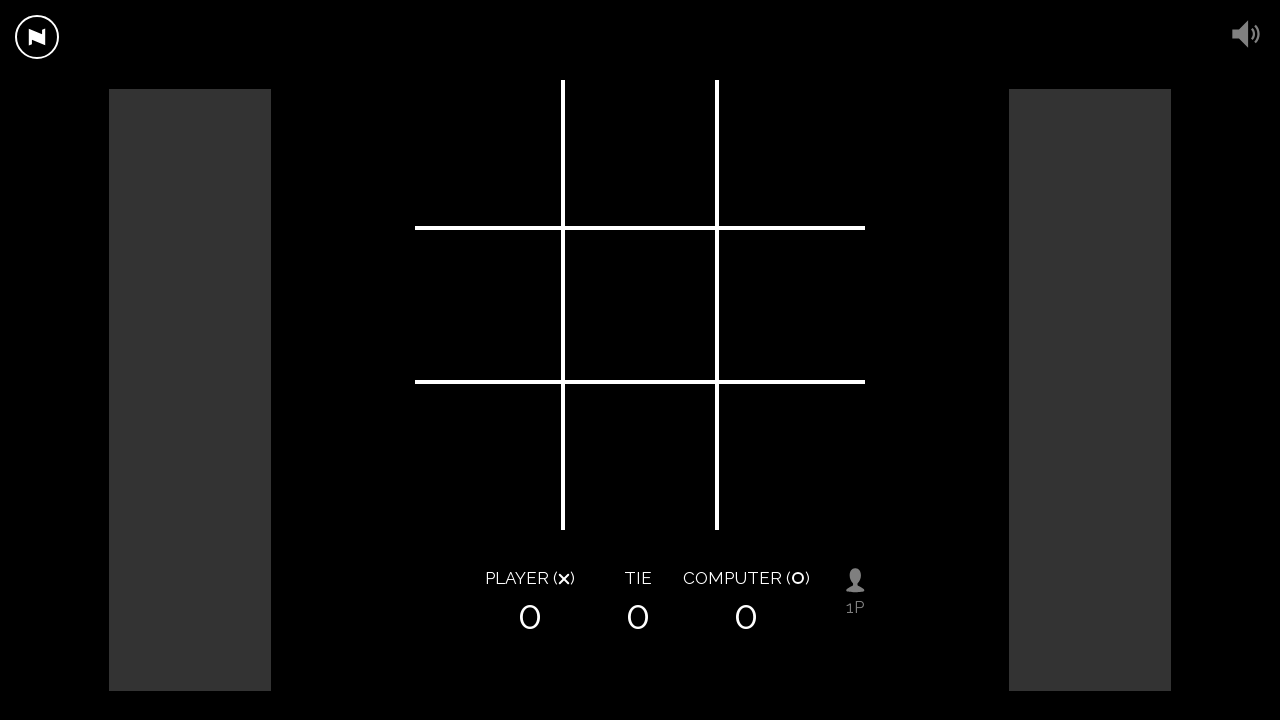

Clicked the swap button to switch players at (855, 580) on .swap
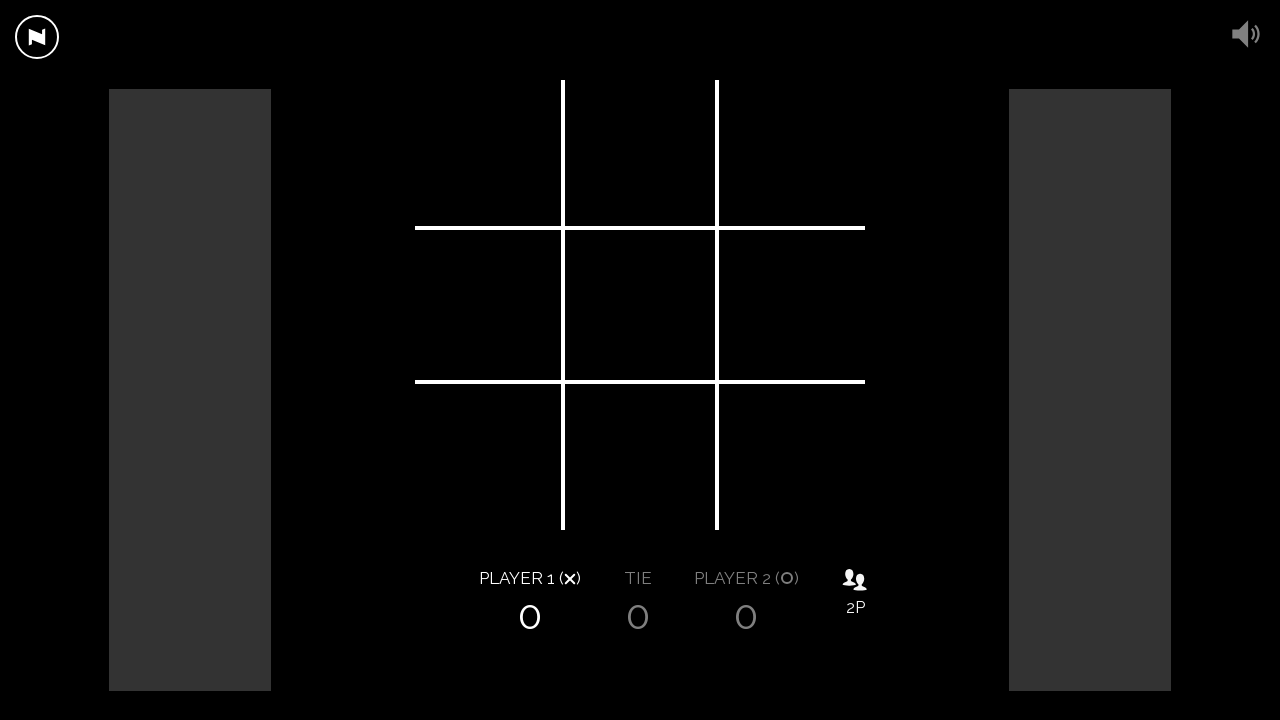

Player 2 indicator selector appeared
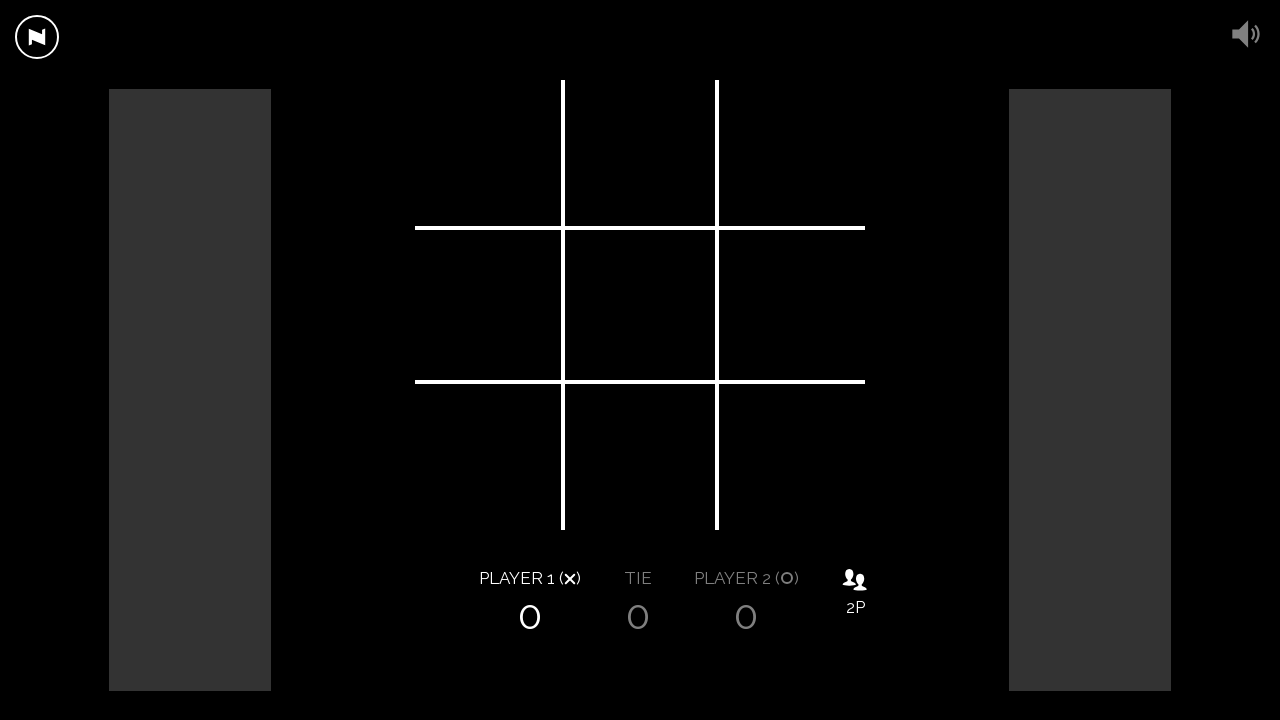

Verified that player 2 indicator is visible
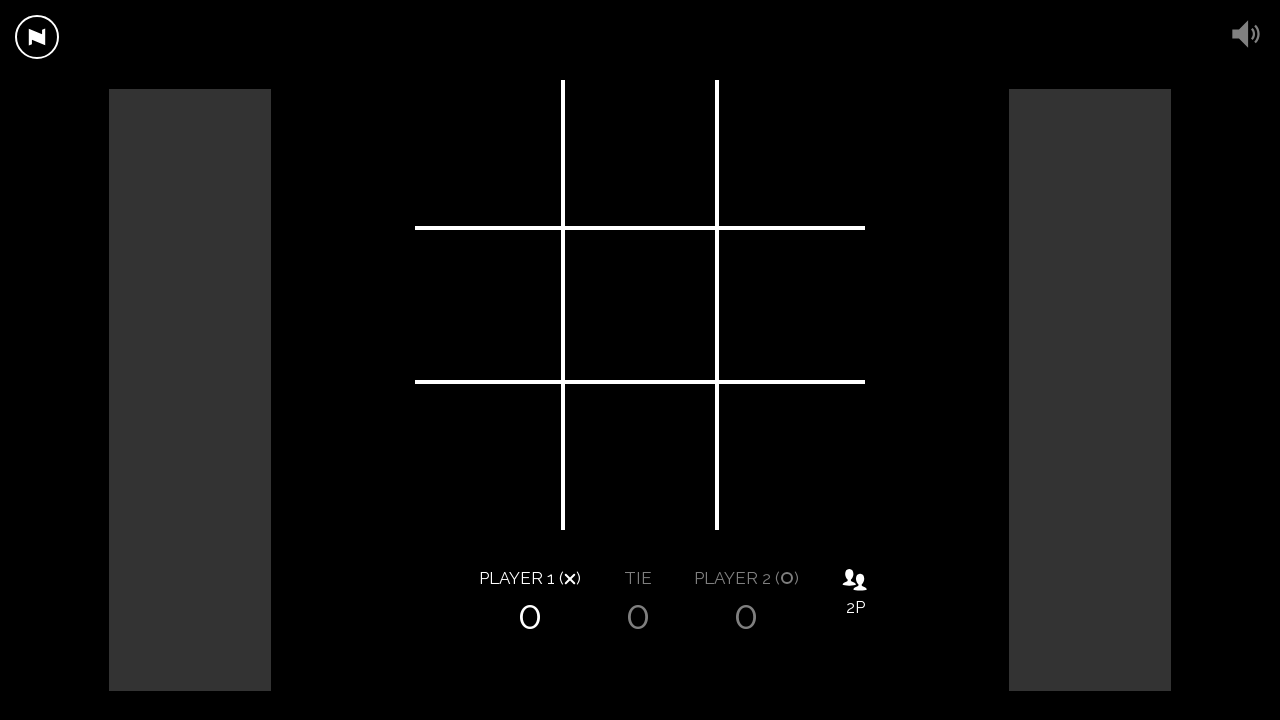

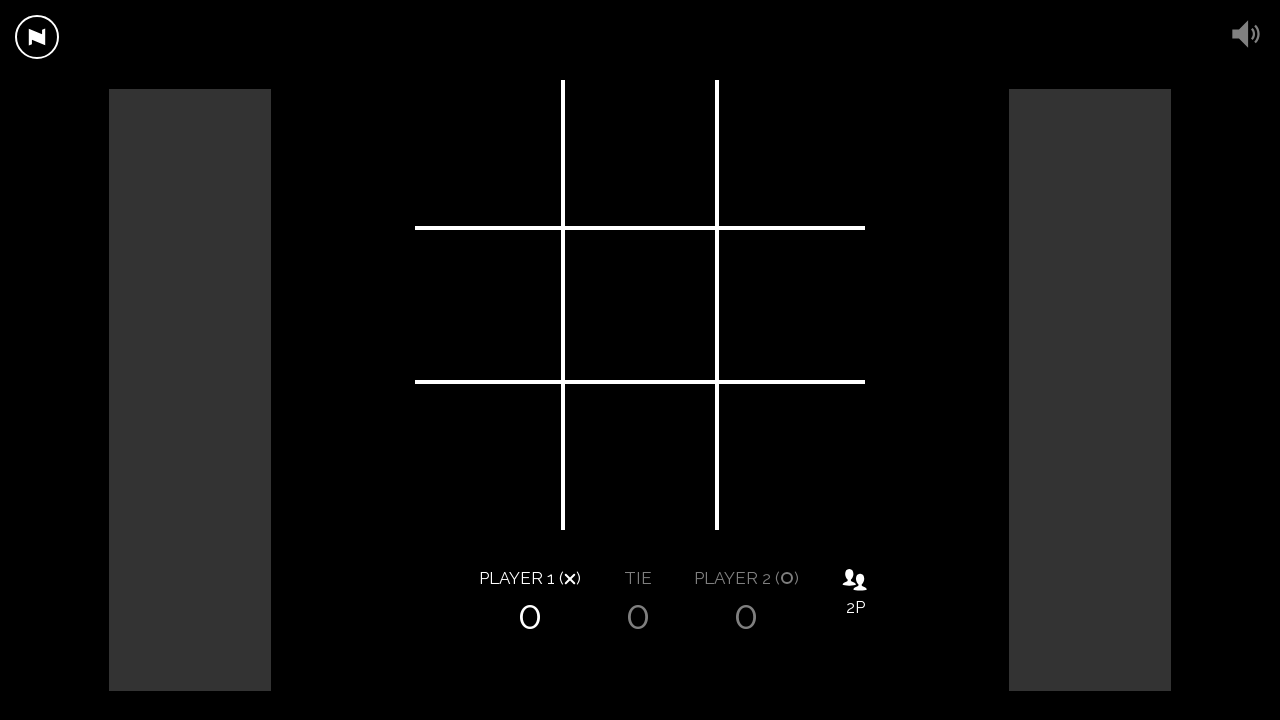